Tests filling a full name input field on a practice form page

Starting URL: https://letcode.in/edit

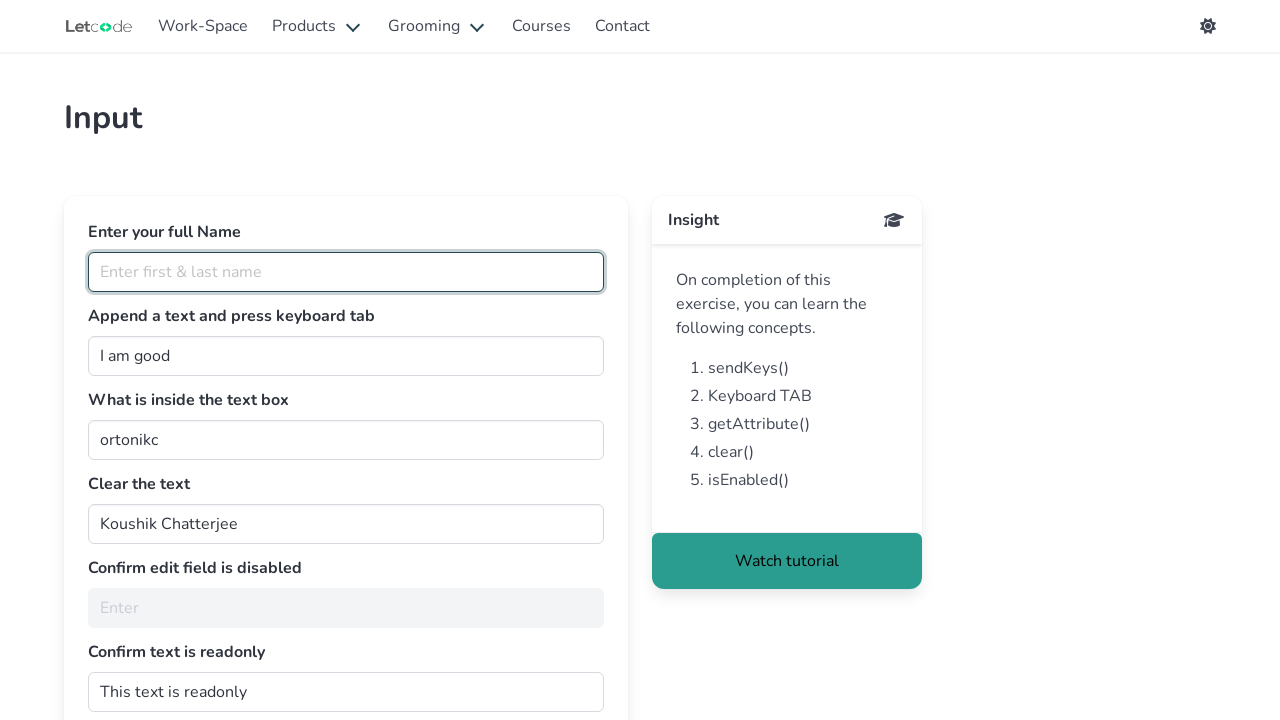

Filled full name input field with 'koushik chatterjee' on #fullName
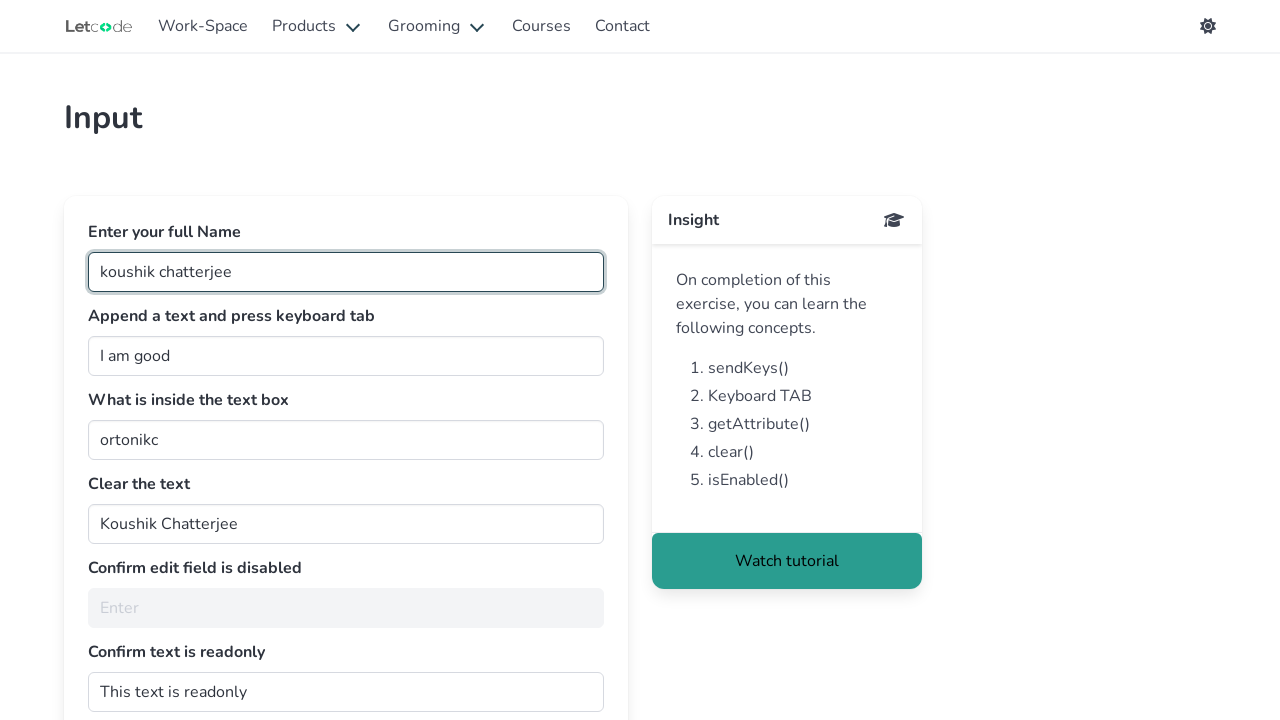

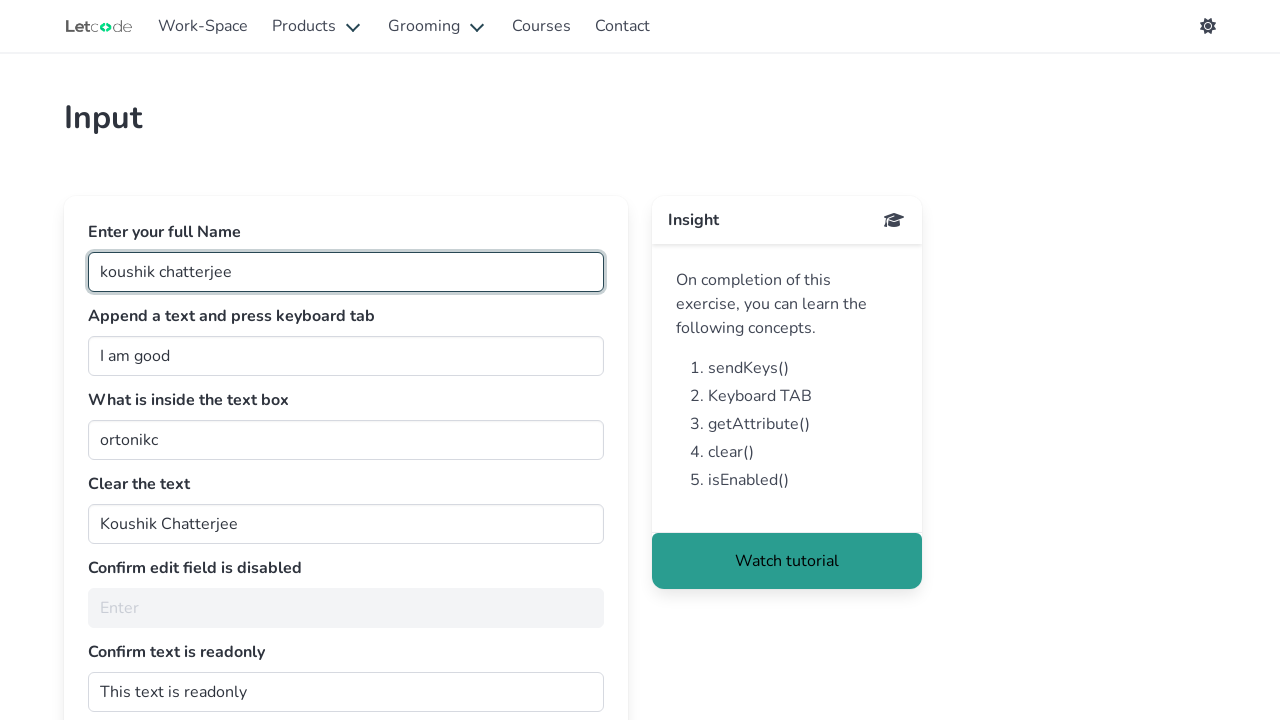